Tests dropdown handling functionality by iterating through dropdown options and selecting a specific country value from the dropdown menu

Starting URL: https://testautomationpractice.blogspot.com/

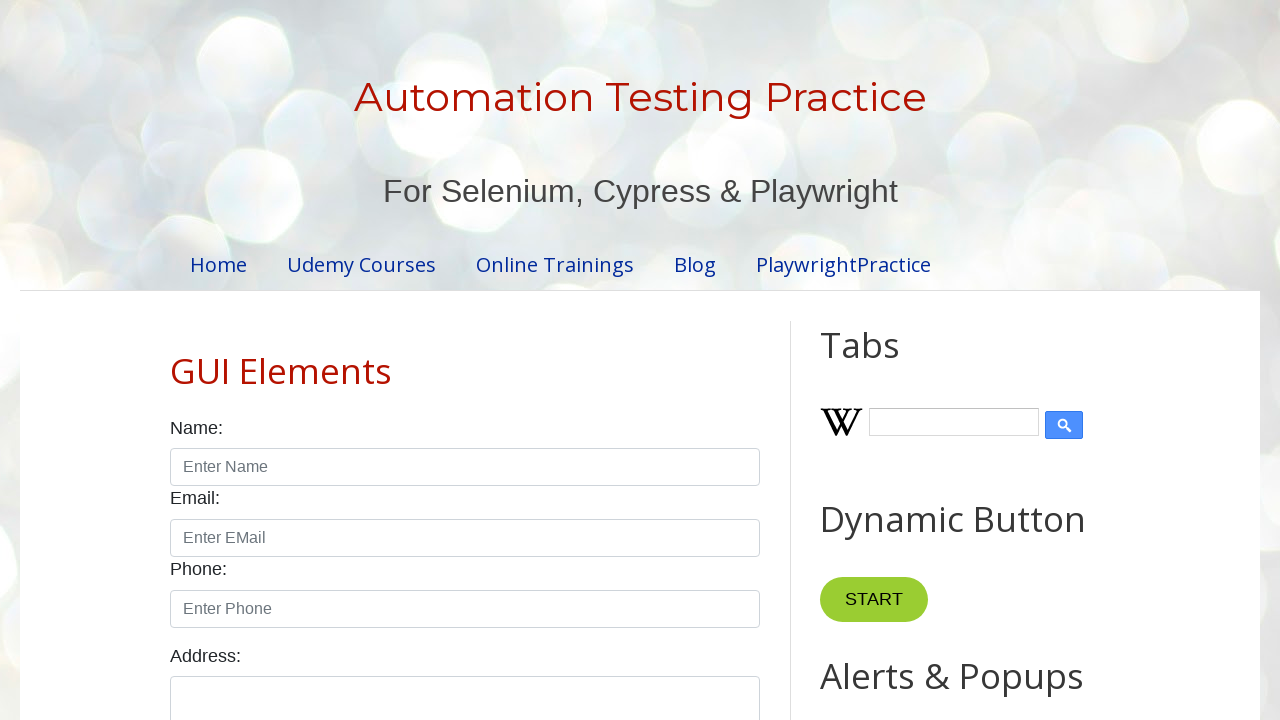

Navigated to test automation practice website
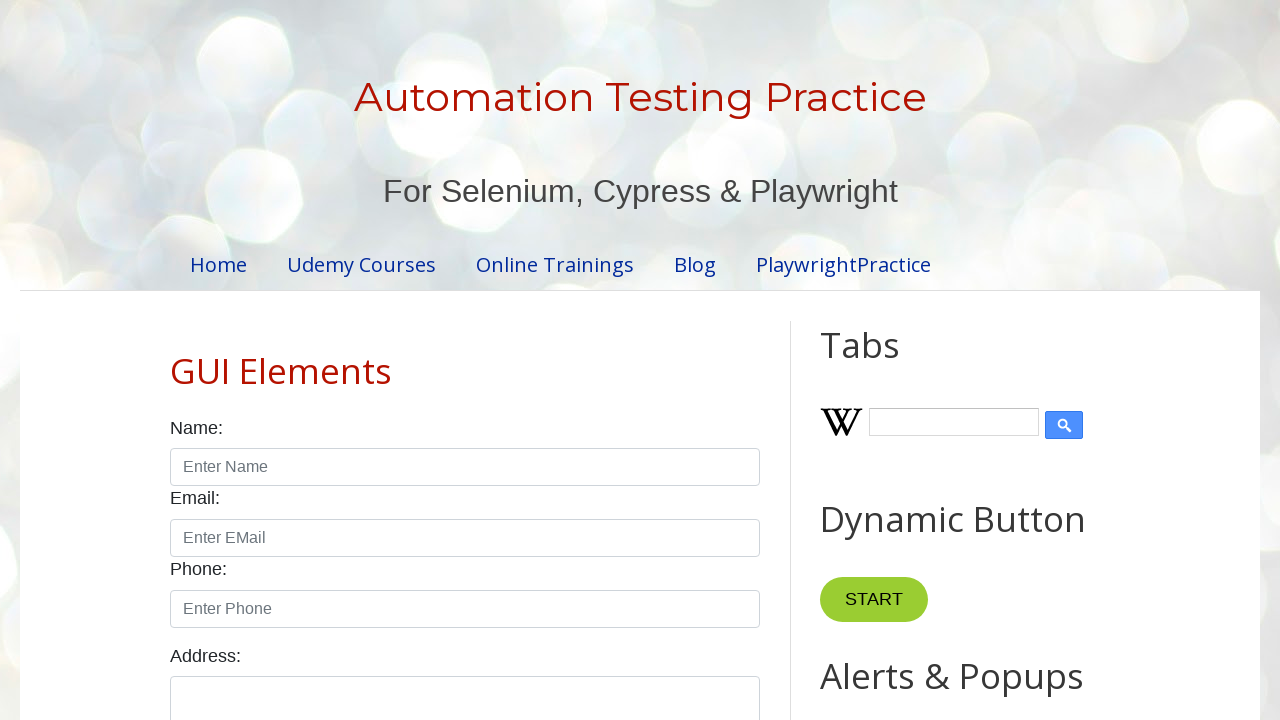

Selected 'France' from country dropdown on #country
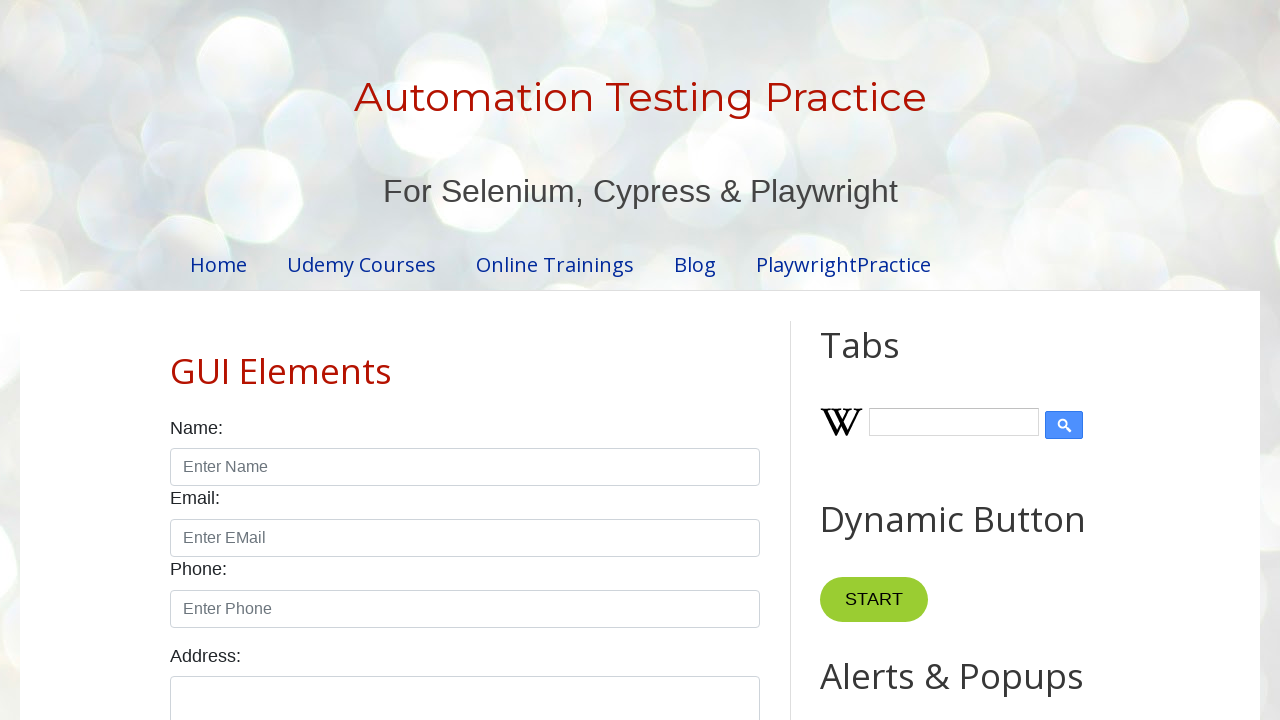

Waited for dropdown selection to be applied
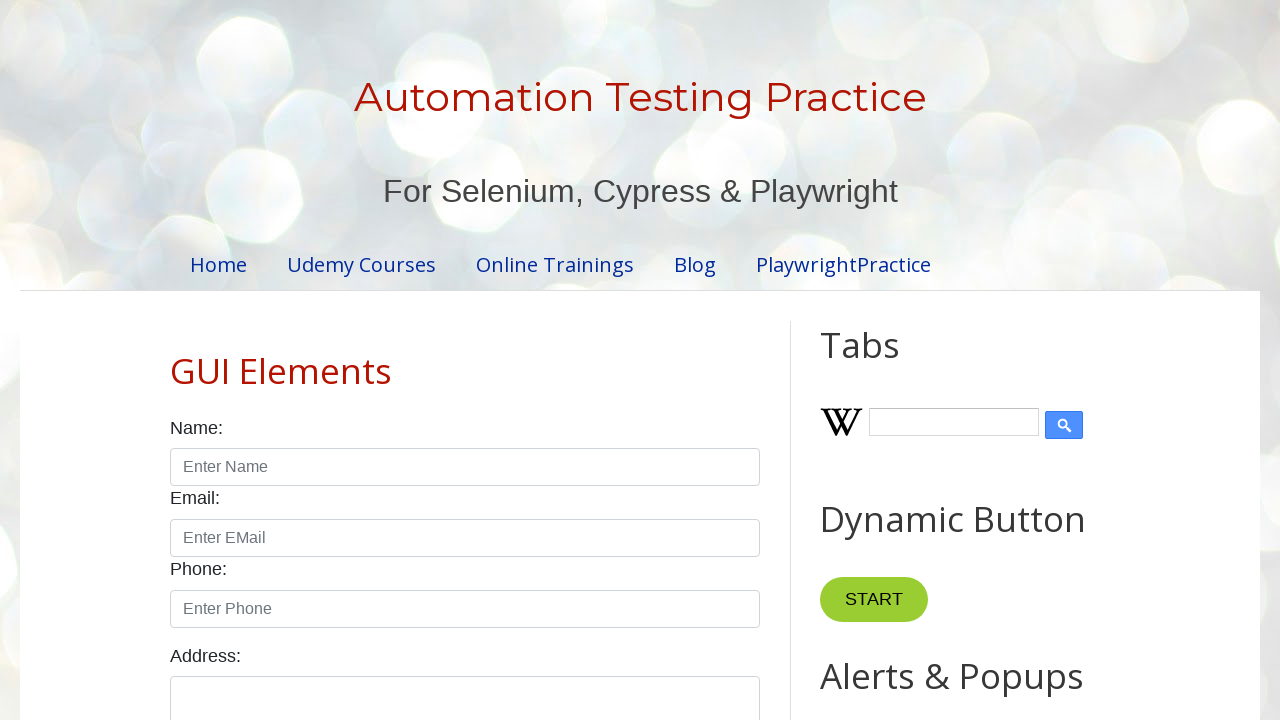

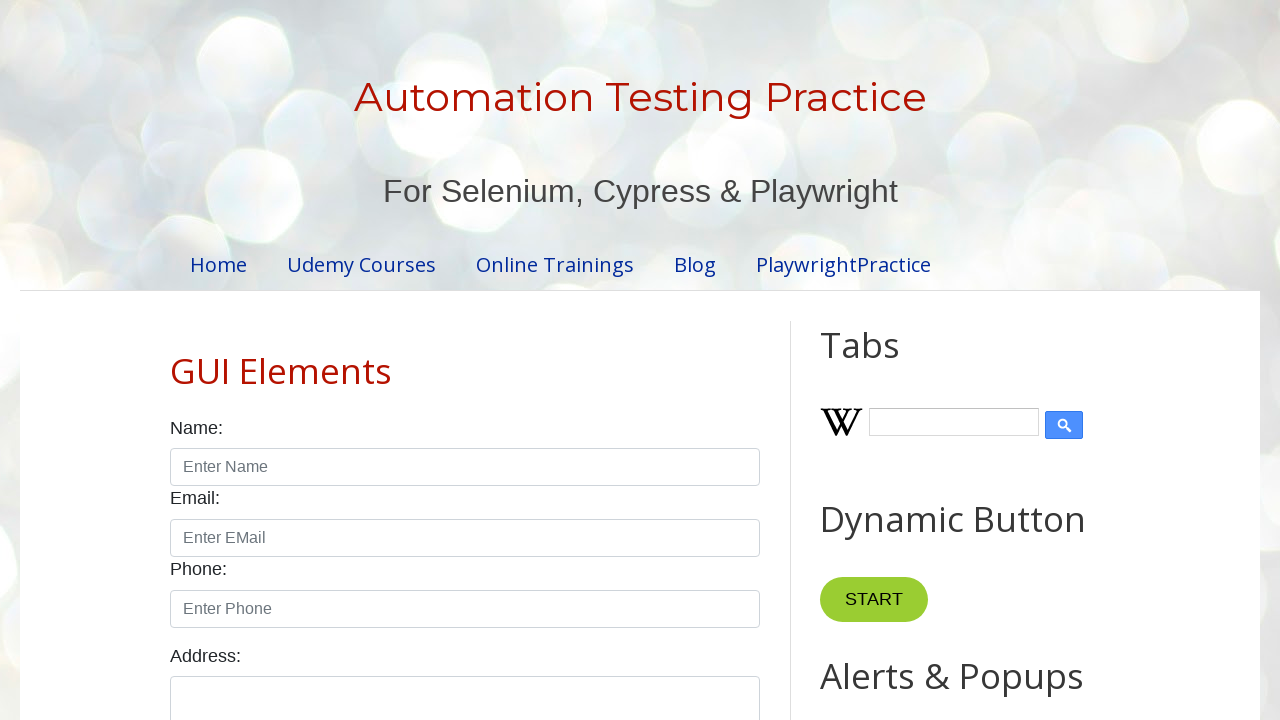